Navigates to Apple's homepage and clicks on the iPhone link to navigate to the iPhone product page

Starting URL: https://www.apple.com

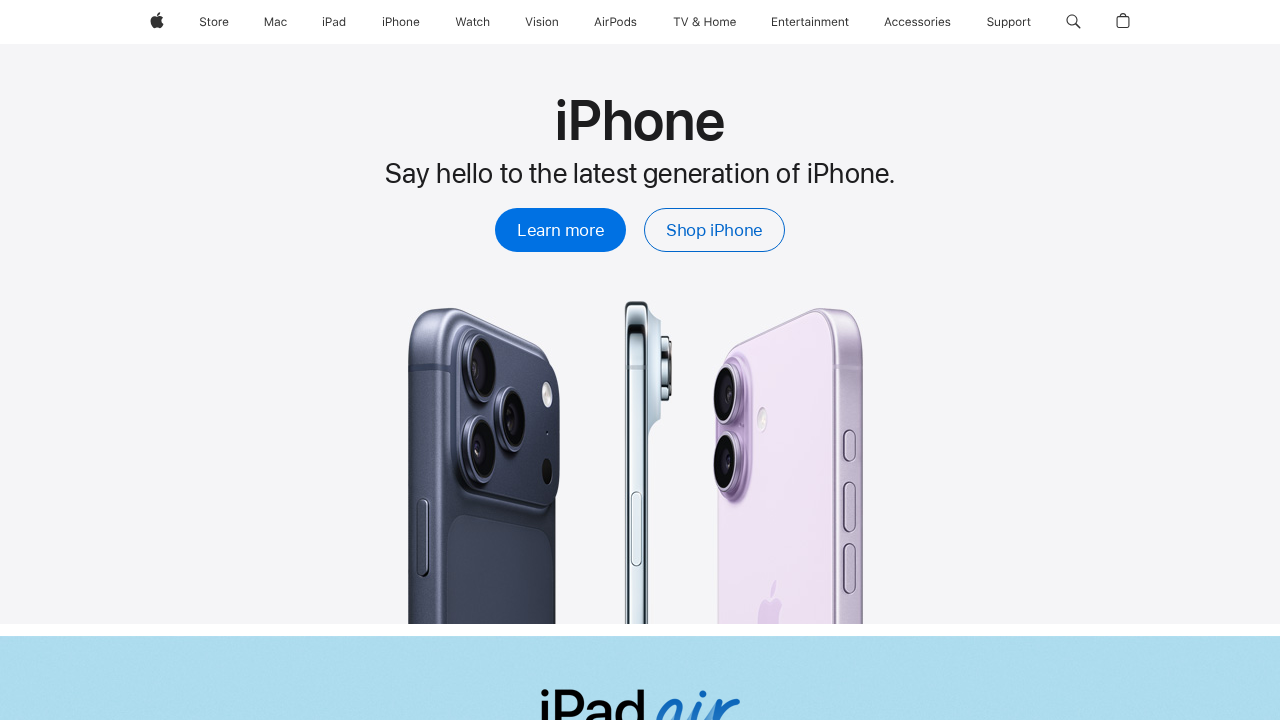

Clicked on the iPhone link in the navigation at (401, 22) on xpath=(//a[@href='/iphone/'])[1]
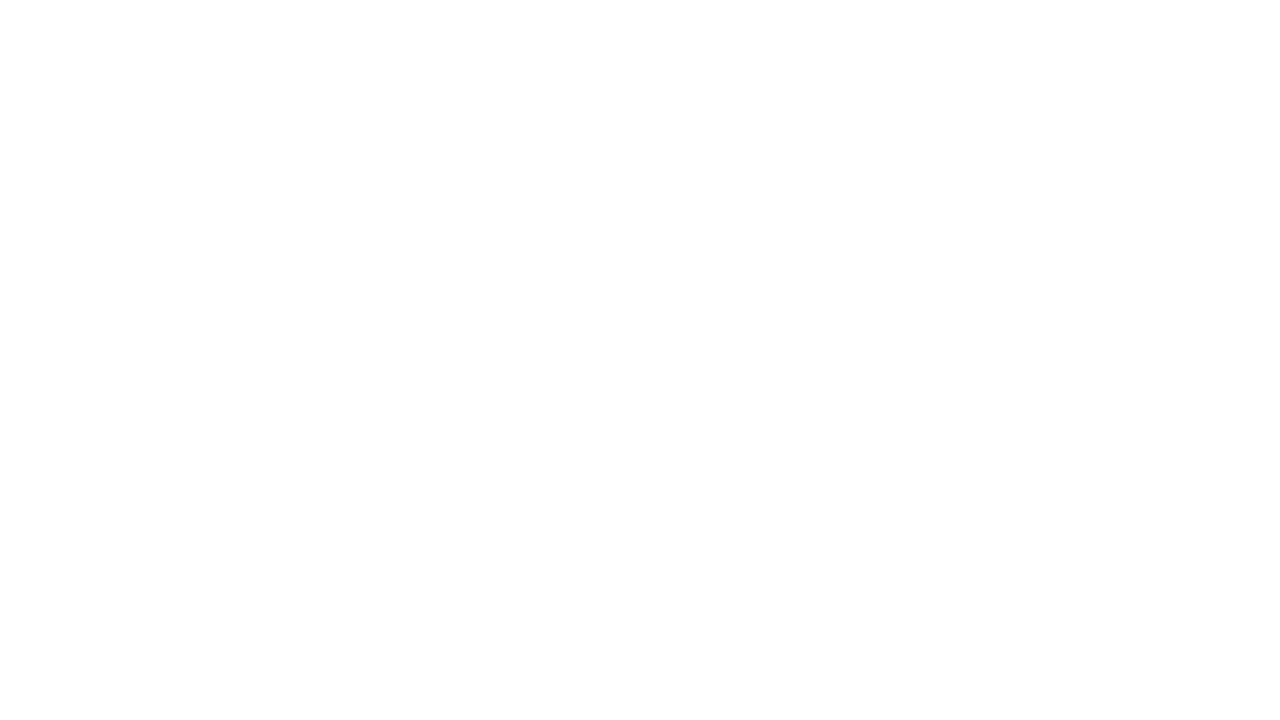

iPhone page DOM content loaded
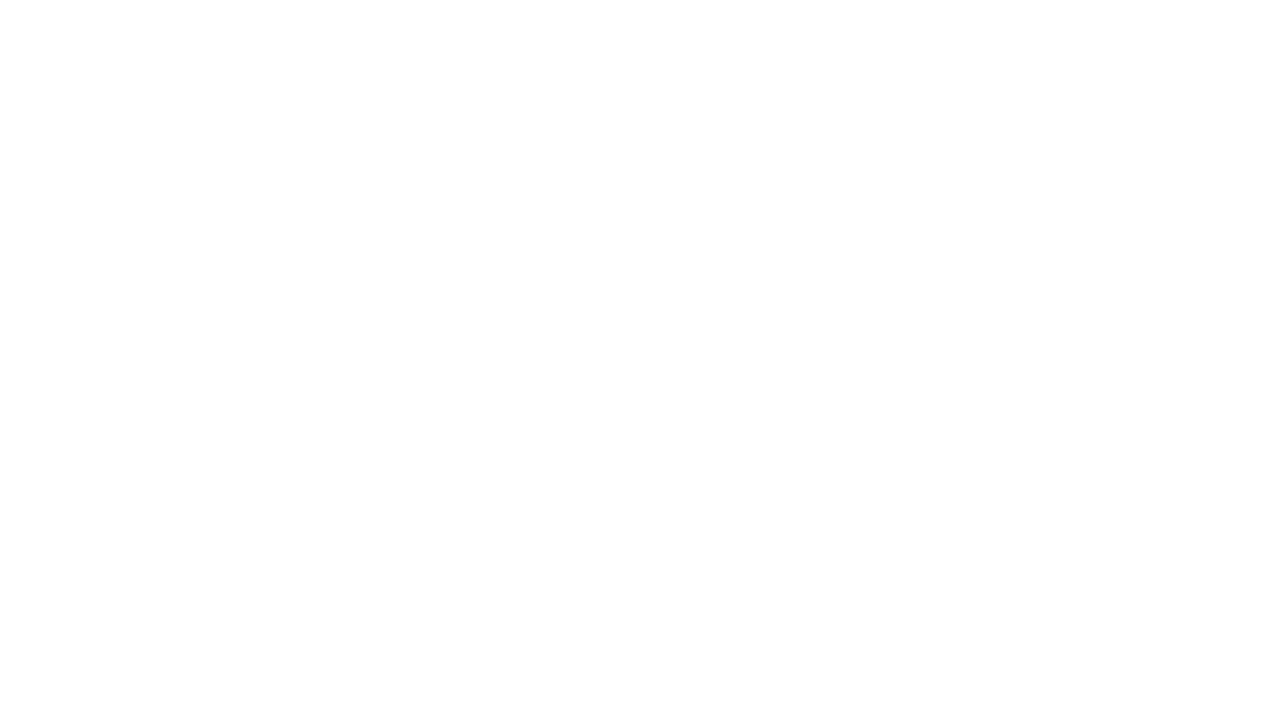

iPhone page content appeared and links are visible
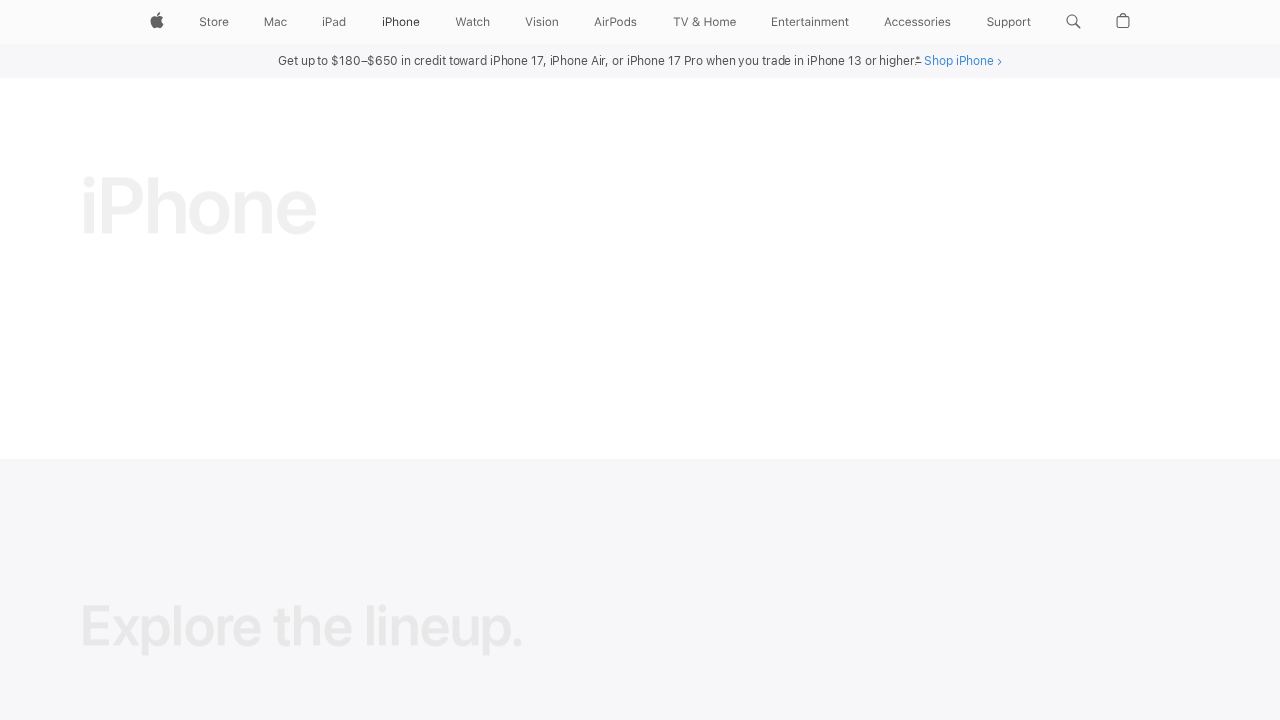

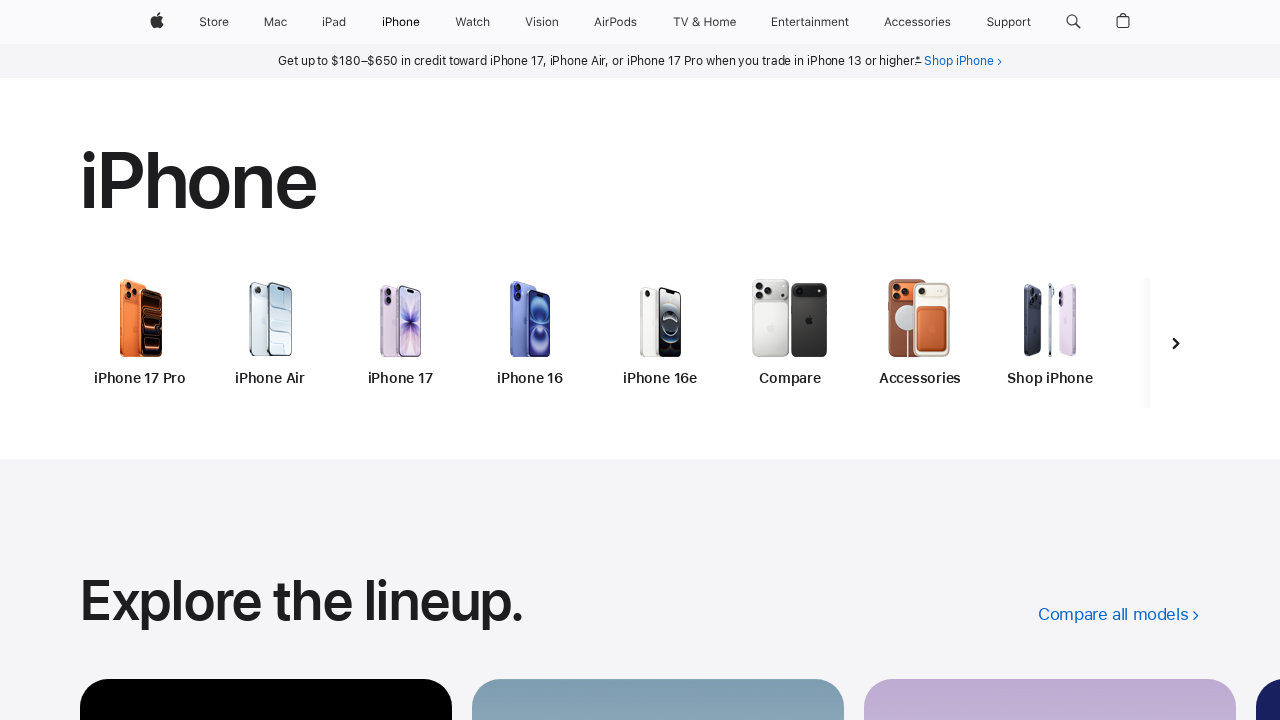